Tests prompt alert by triggering it, entering text into the prompt, and accepting it

Starting URL: https://training-support.net/webelements/alerts

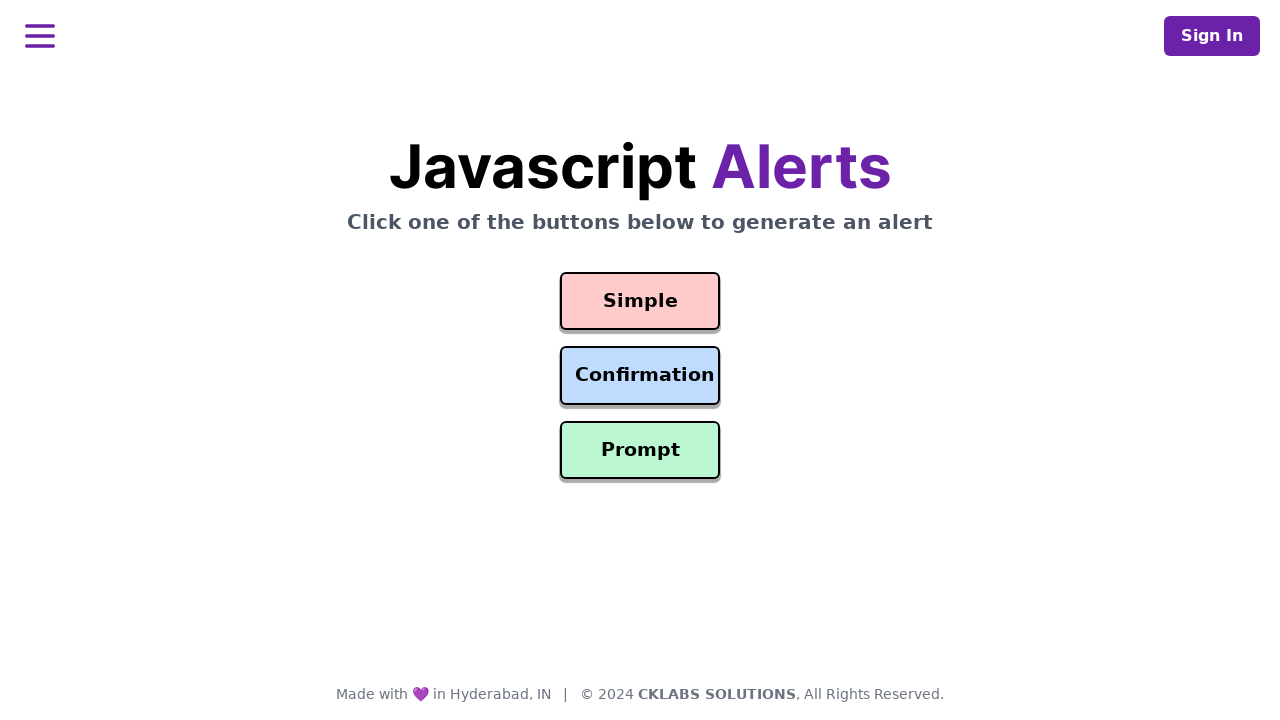

Set up dialog handler to accept prompt with message 'Prompt message'
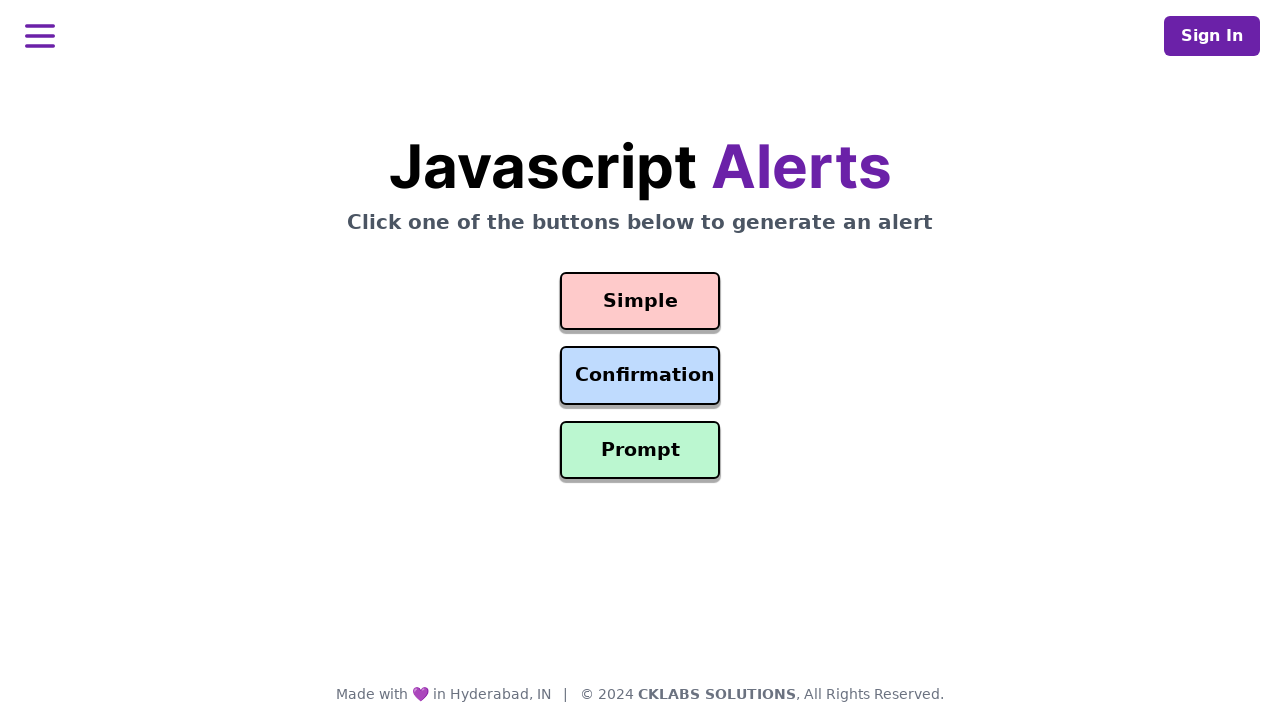

Clicked prompt alert button at (640, 450) on #prompt
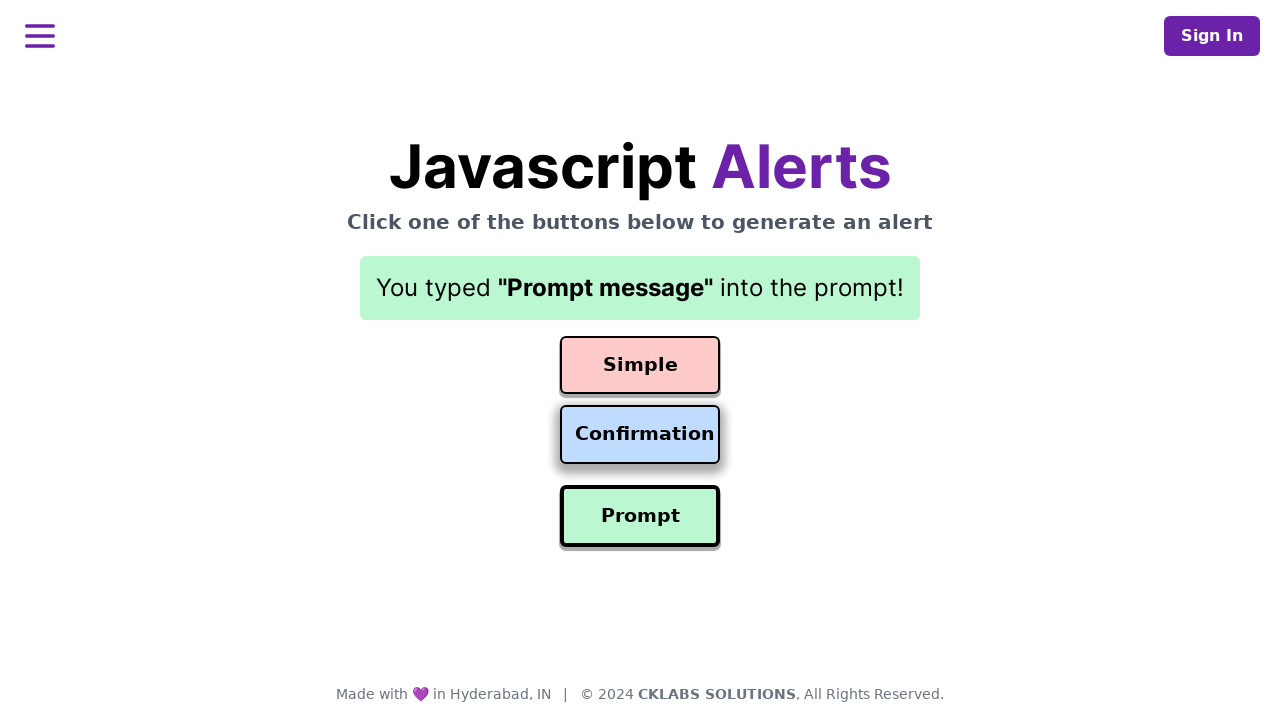

Result element became visible after prompt was accepted
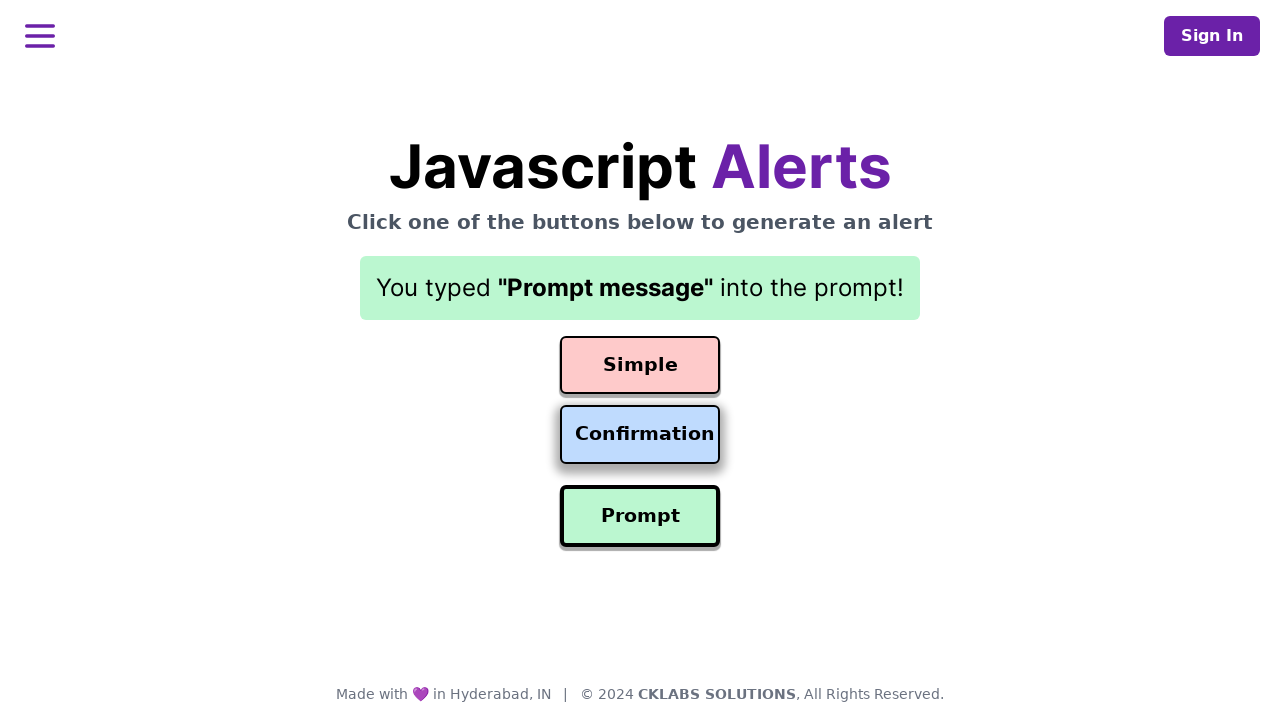

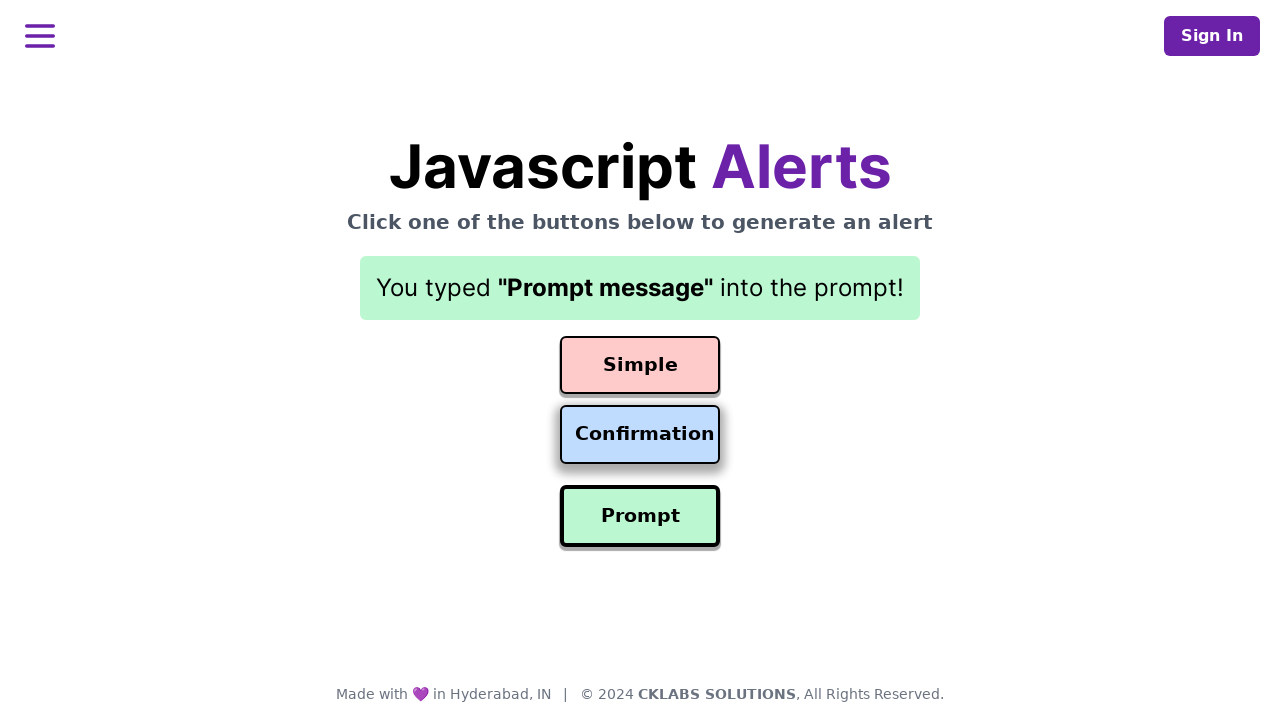